Tests dropdown menu functionality on a form page by selecting date of birth values using different selection methods (index, value, visible text) and verifying dropdown contents

Starting URL: https://testotomasyonu.com/form

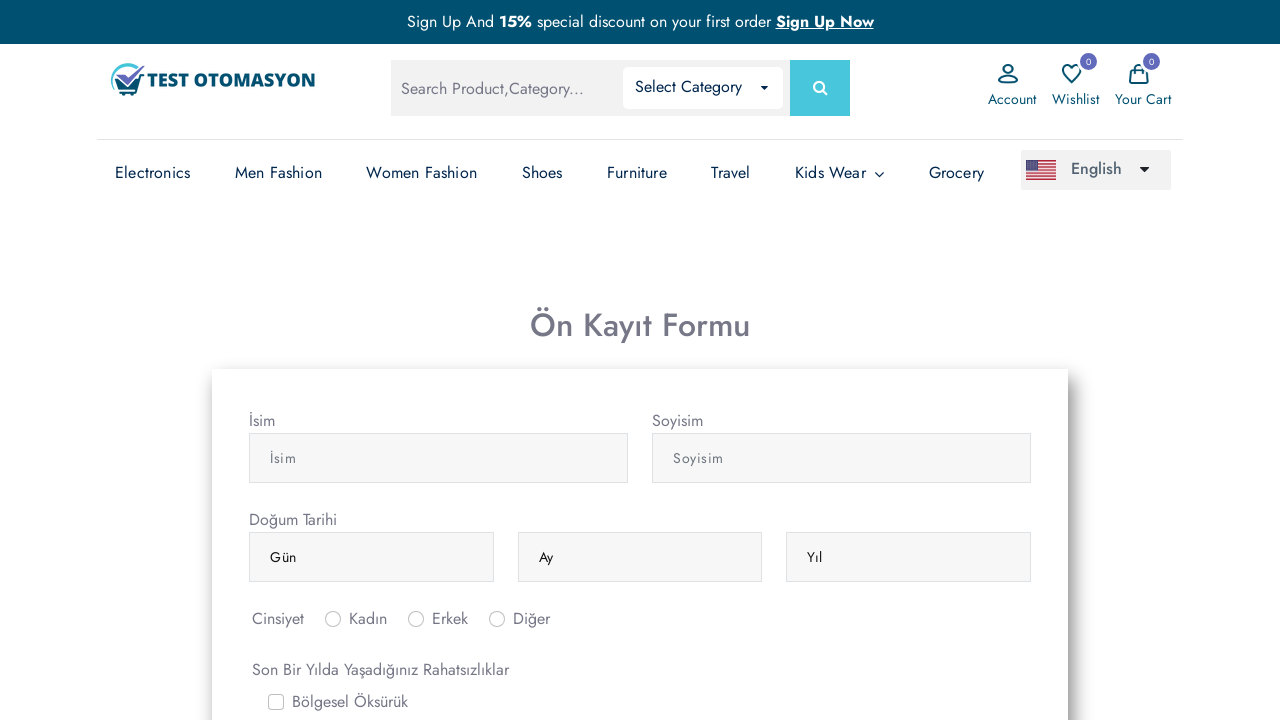

Navigated to form page at https://testotomasyonu.com/form
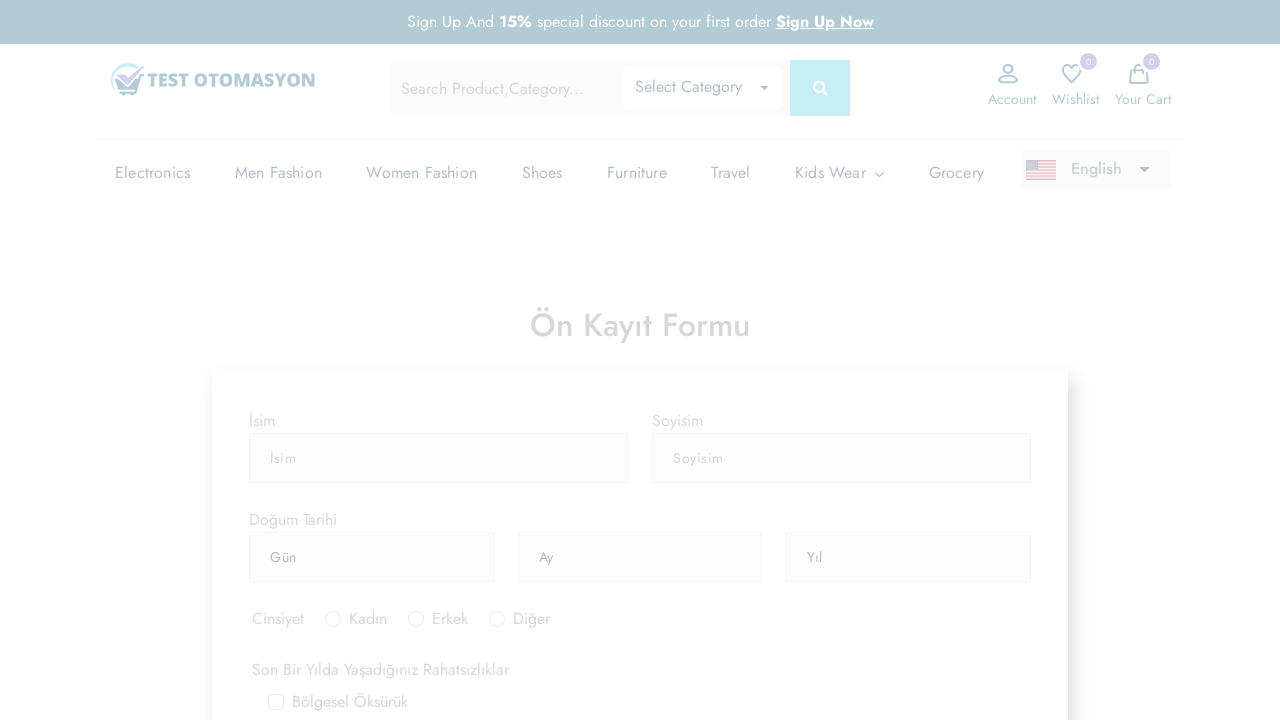

Located day dropdown element
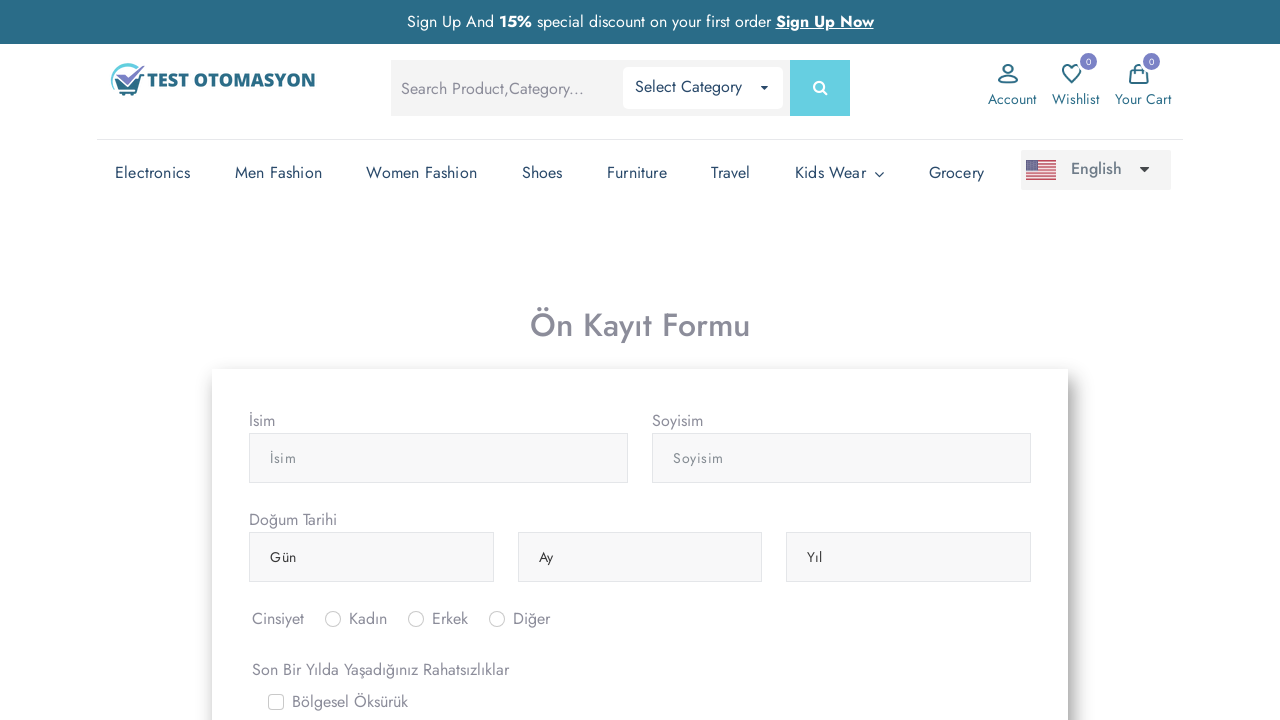

Selected 5th option from day dropdown using index on (//select[@class='form-control'])[1]
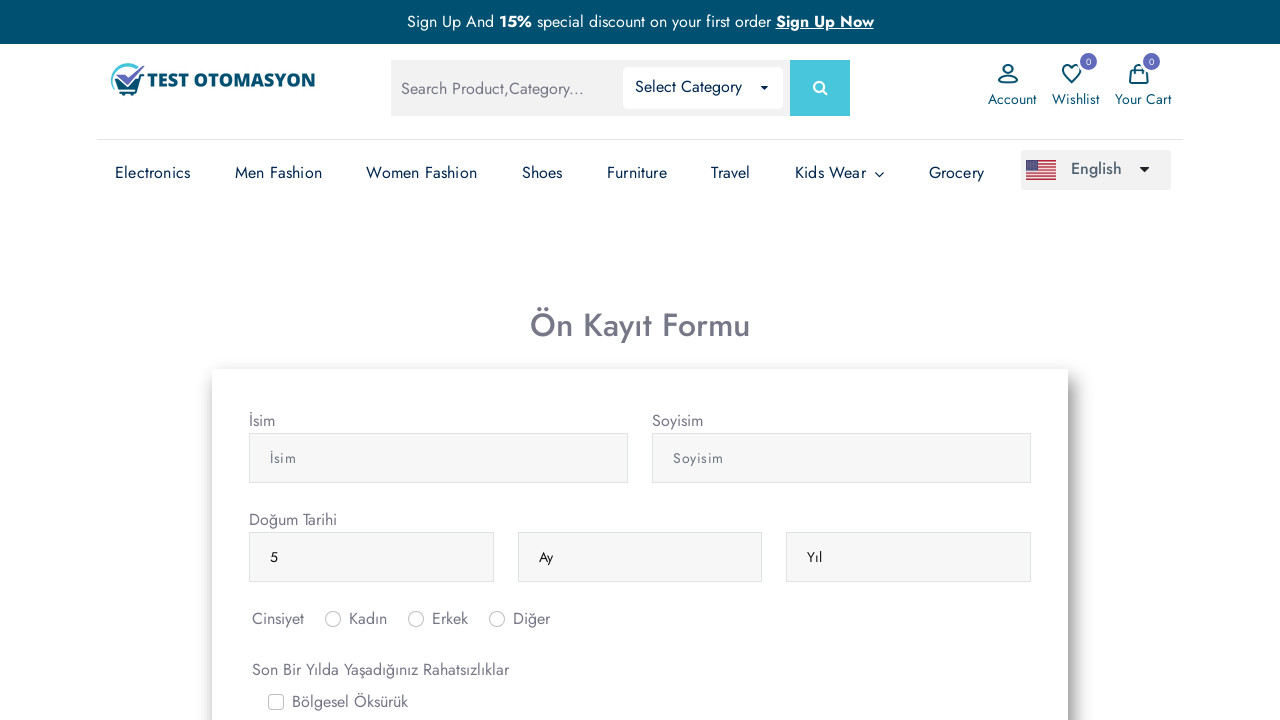

Located month dropdown element
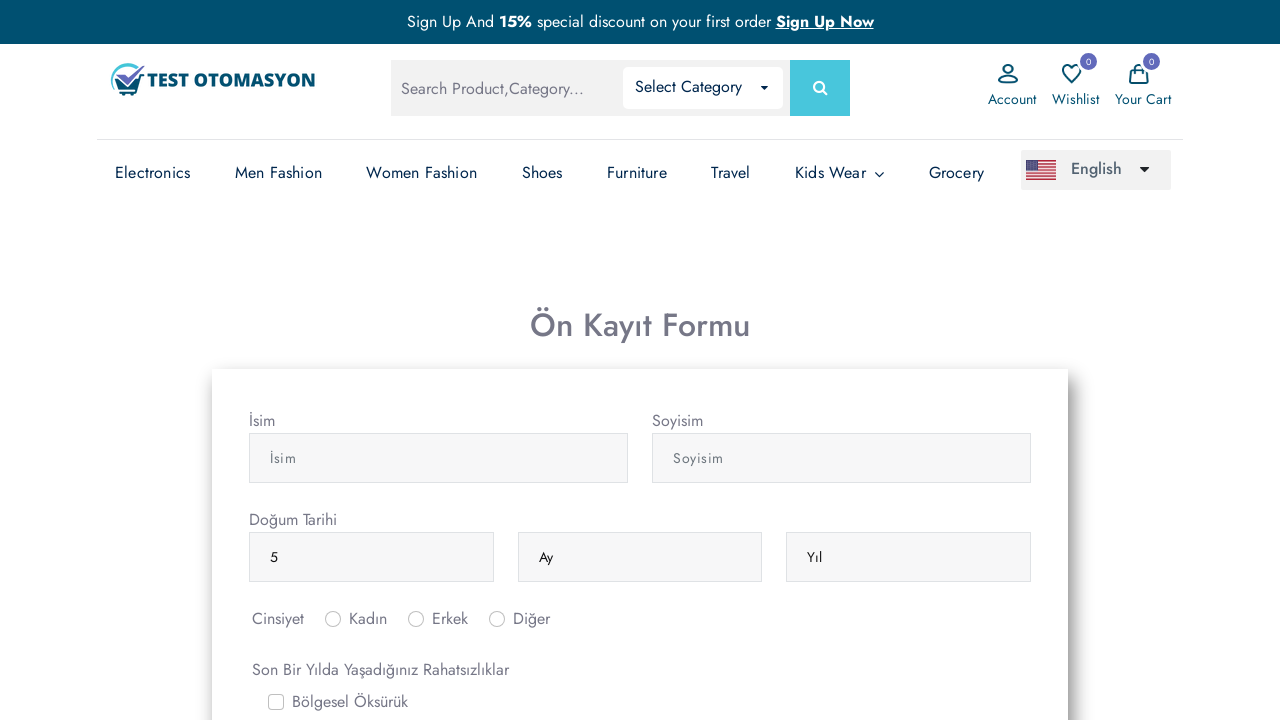

Selected month option using value 'nisan' (April) on (//select[@class='form-control'])[2]
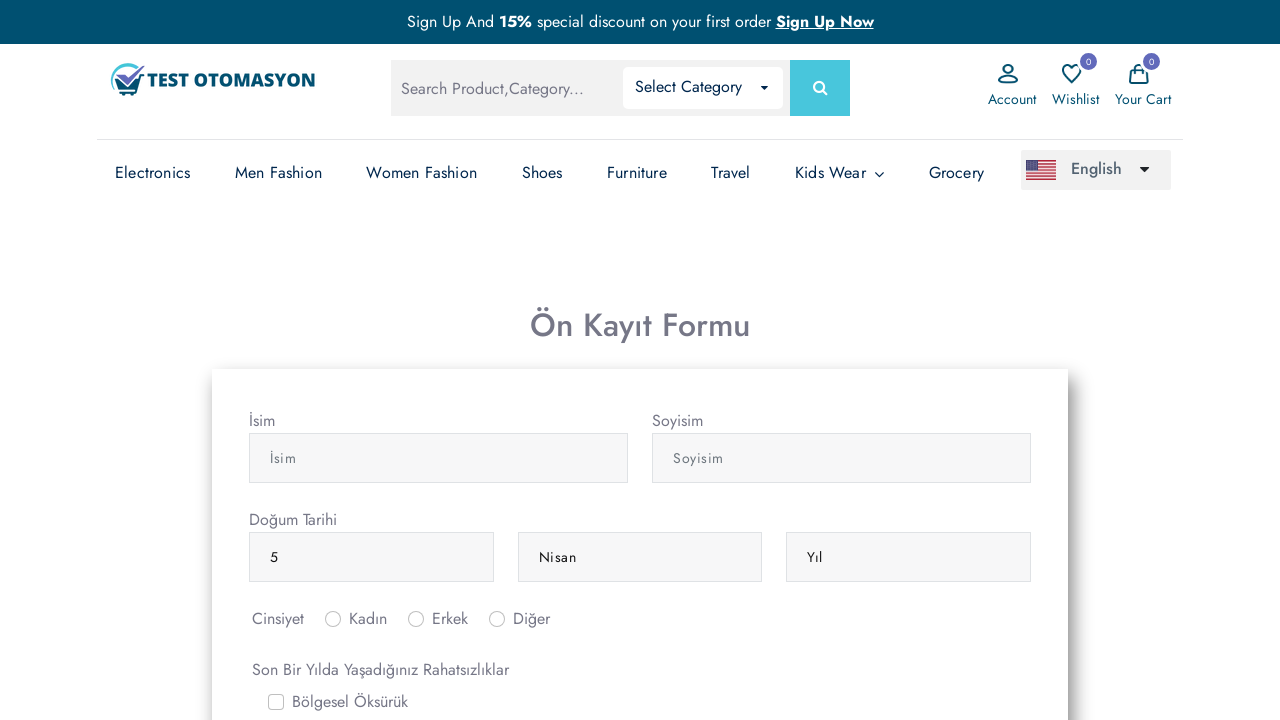

Located year dropdown element
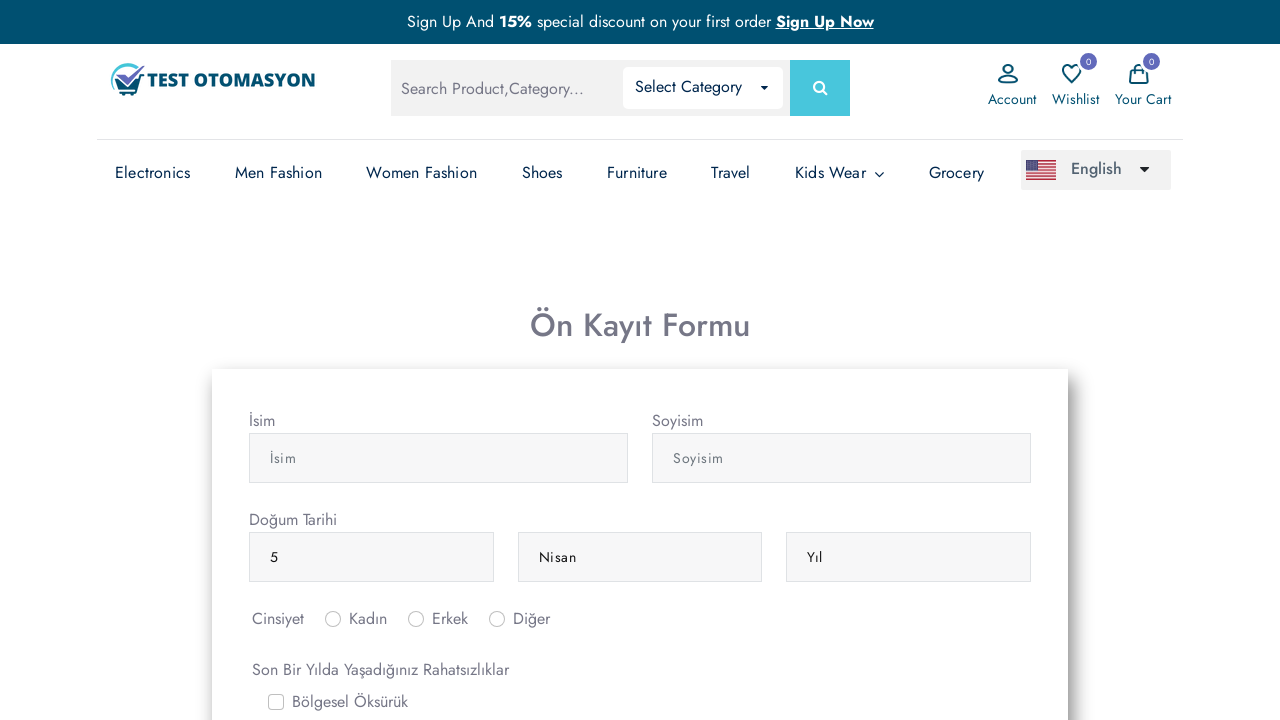

Selected year 1990 using visible text label on (//select[@class='form-control'])[3]
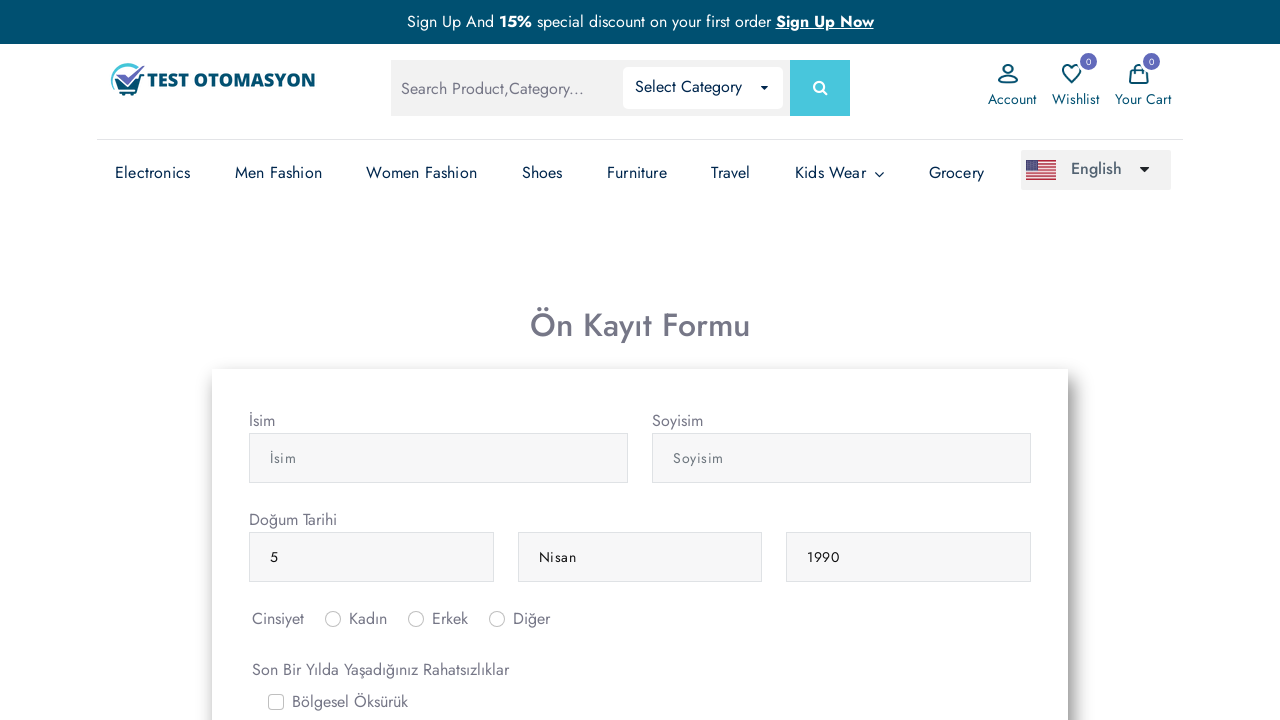

Retrieved selected day value
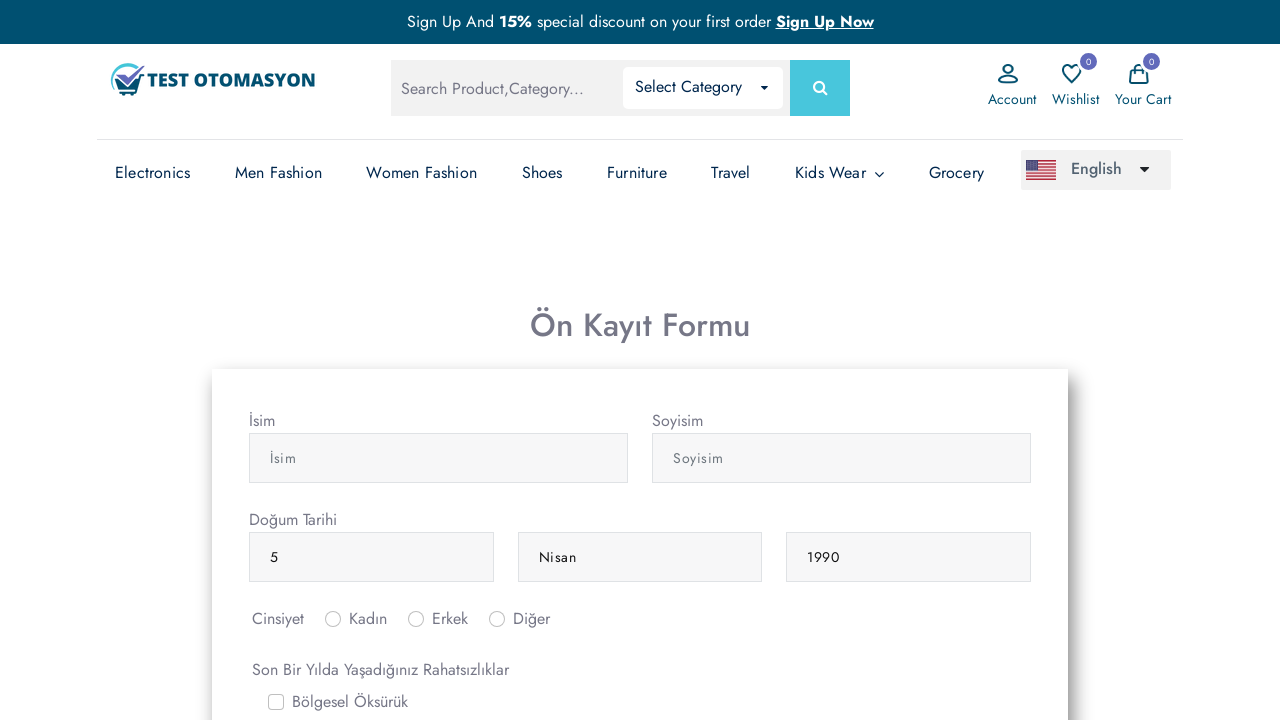

Retrieved selected month value
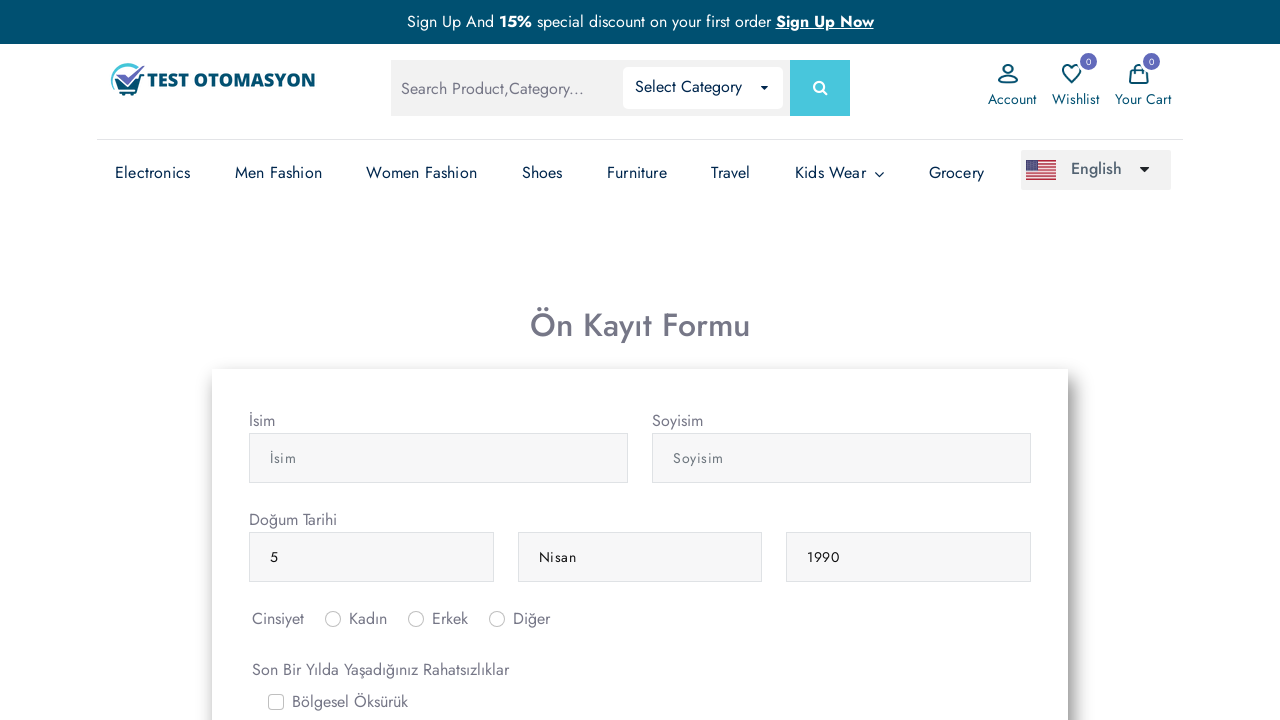

Retrieved selected year value
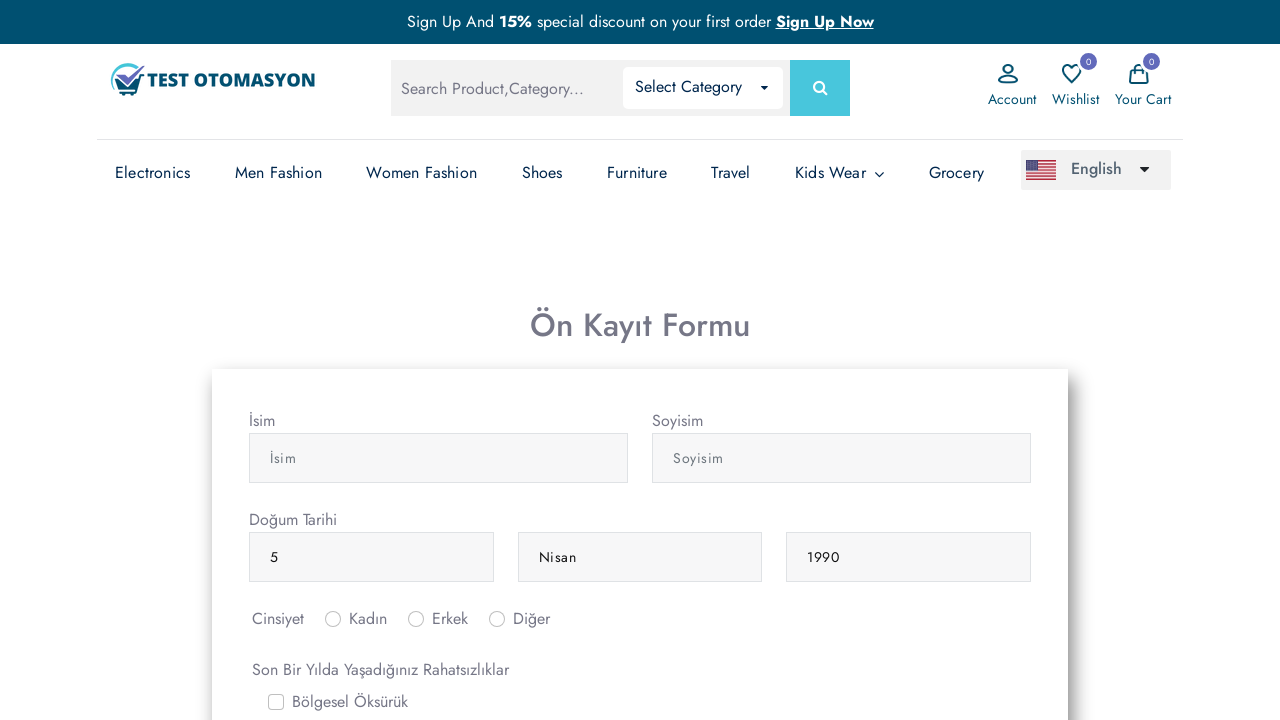

Retrieved all month dropdown options for verification
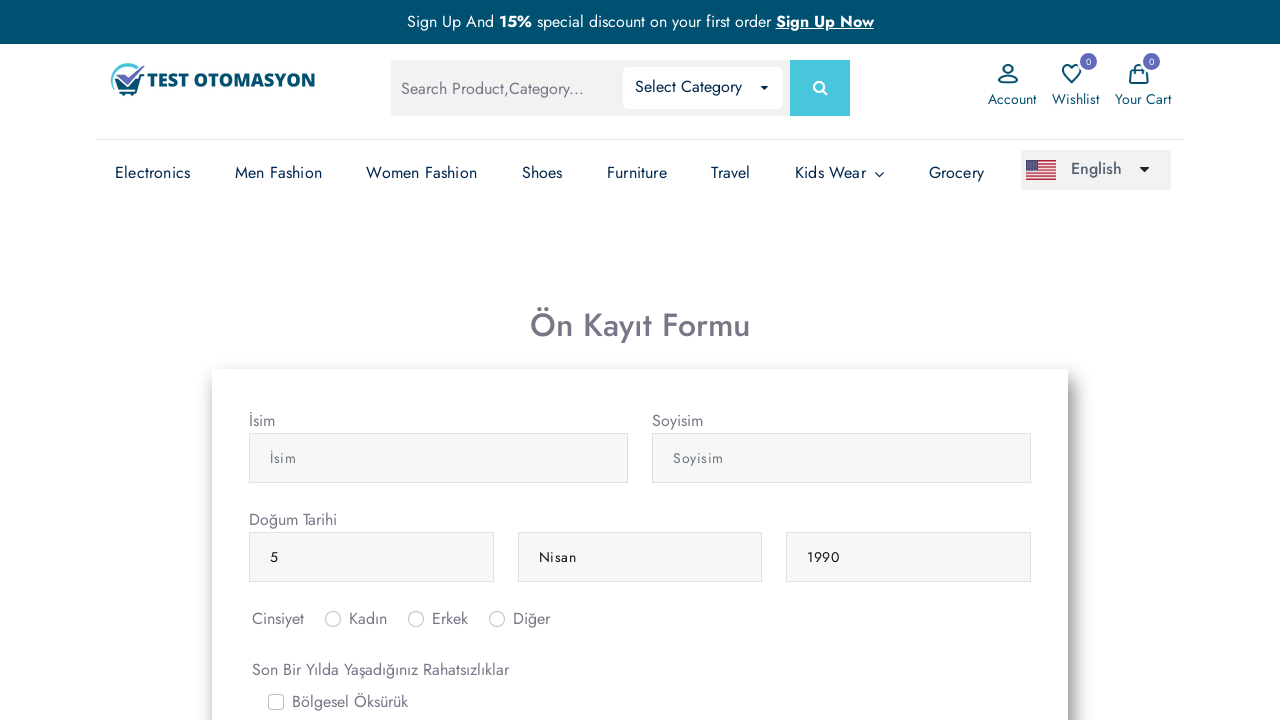

Verified that 'mart' (March) is not in month options
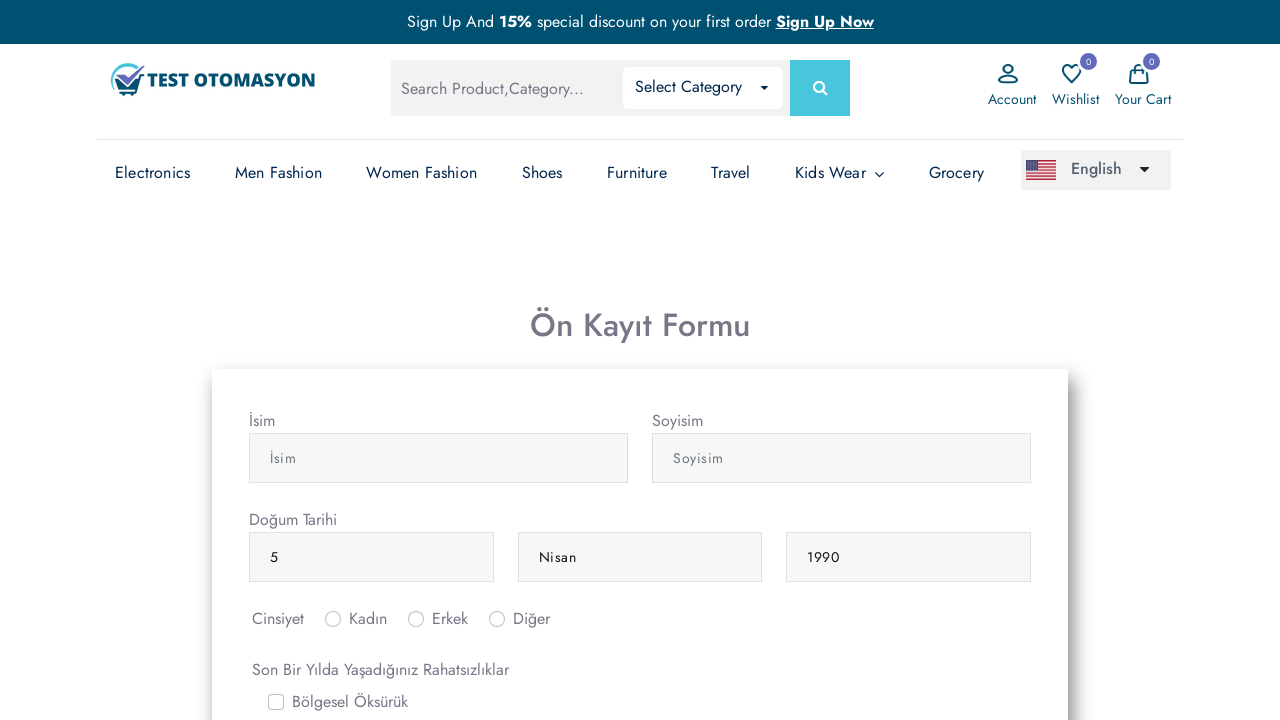

Verified that month dropdown contains exactly 13 options
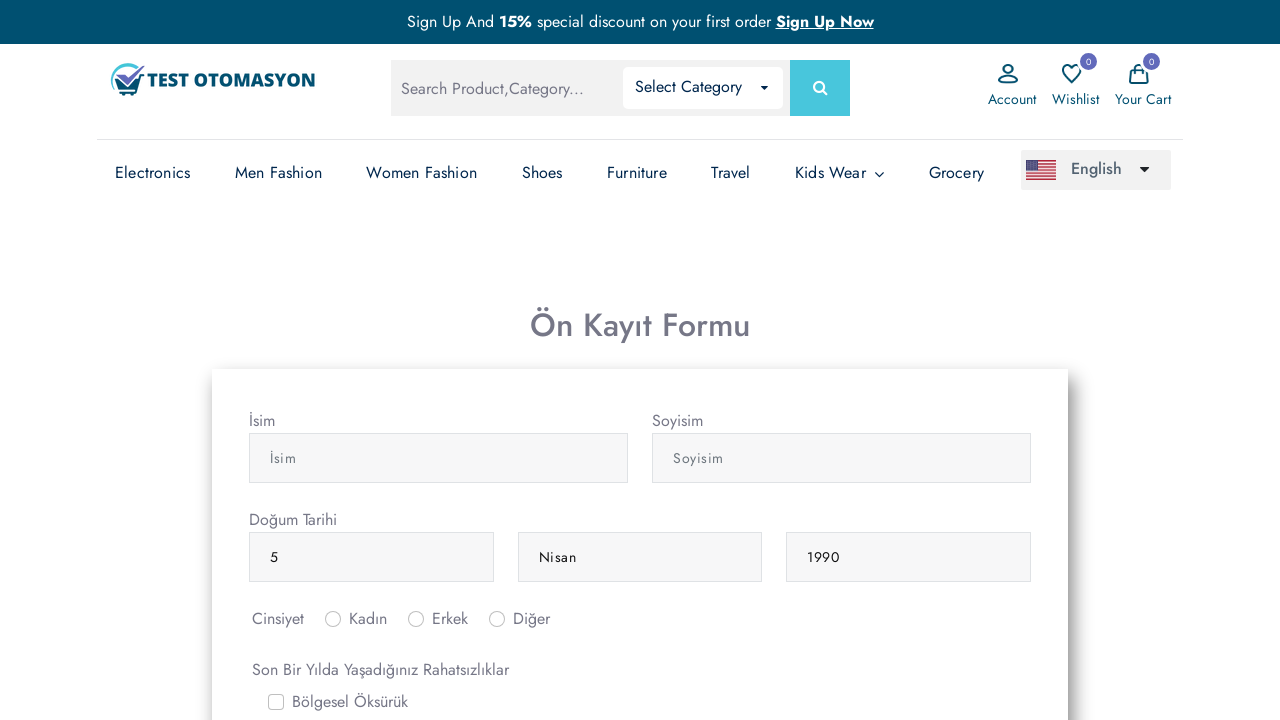

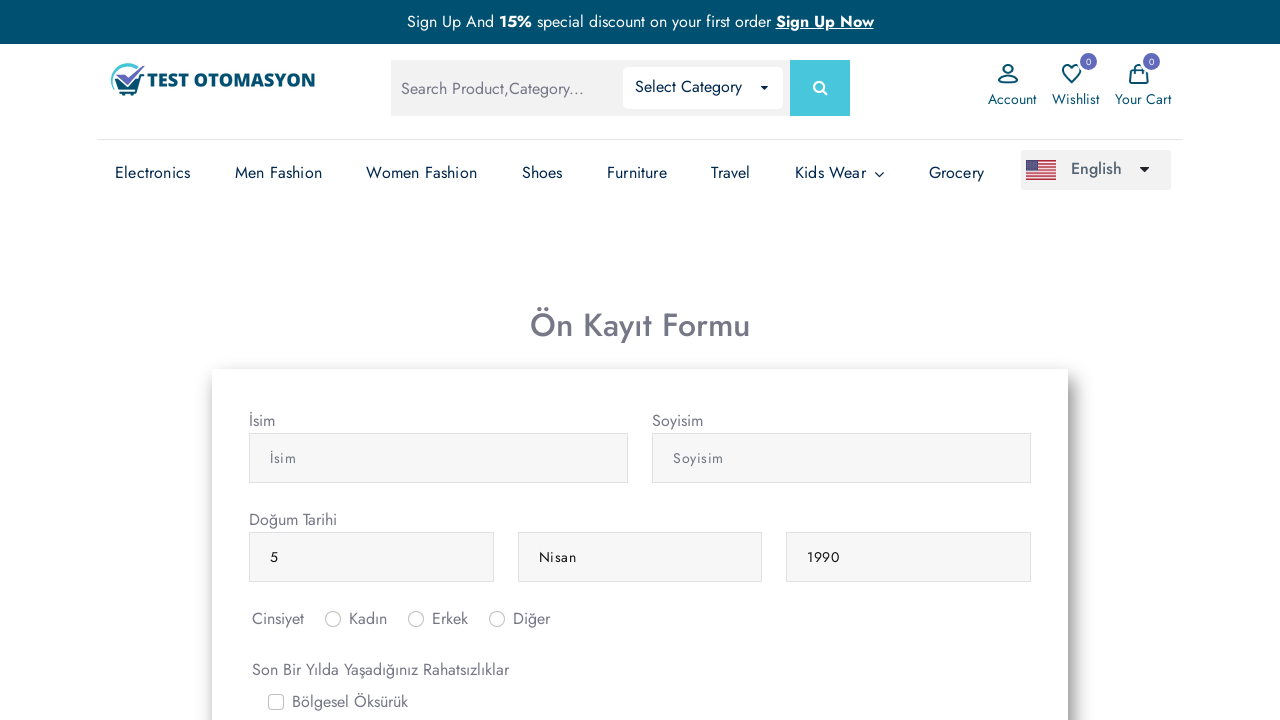